Verifies the logo/name link returns to homepage after navigating to another section

Starting URL: https://rraval.vercel.app/

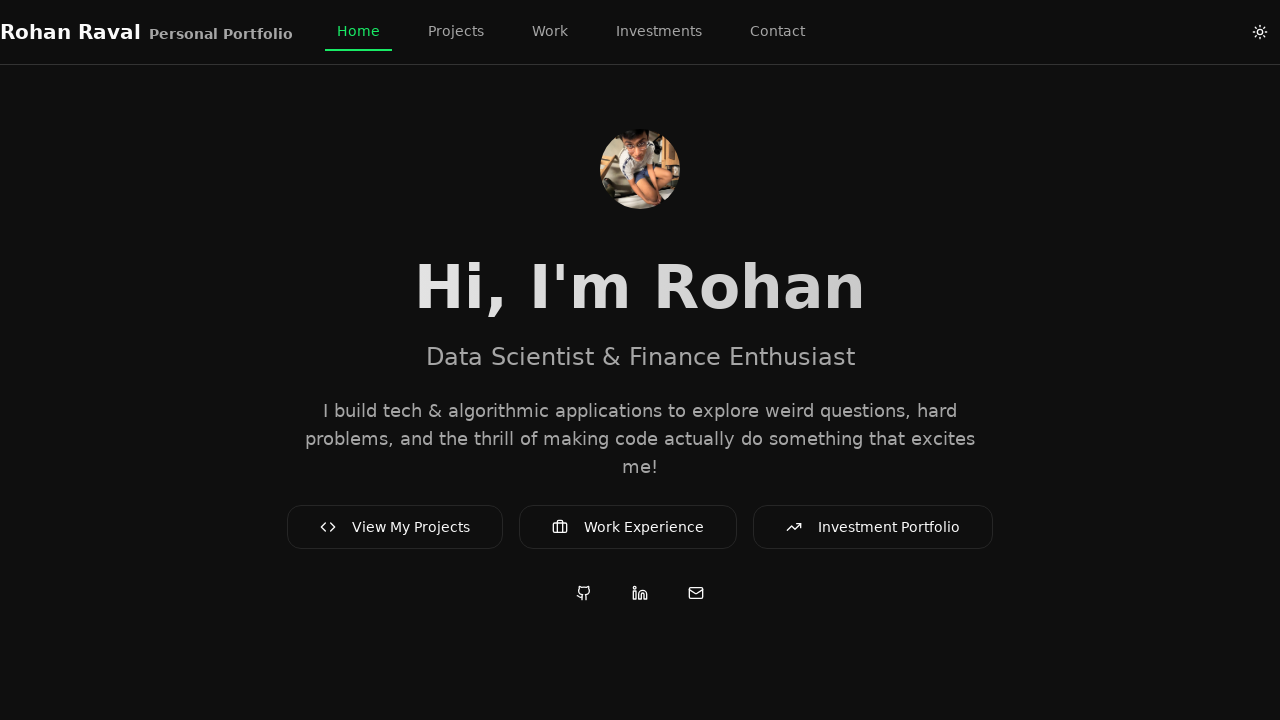

Clicked on Work navigation link at (550, 31) on text=Work
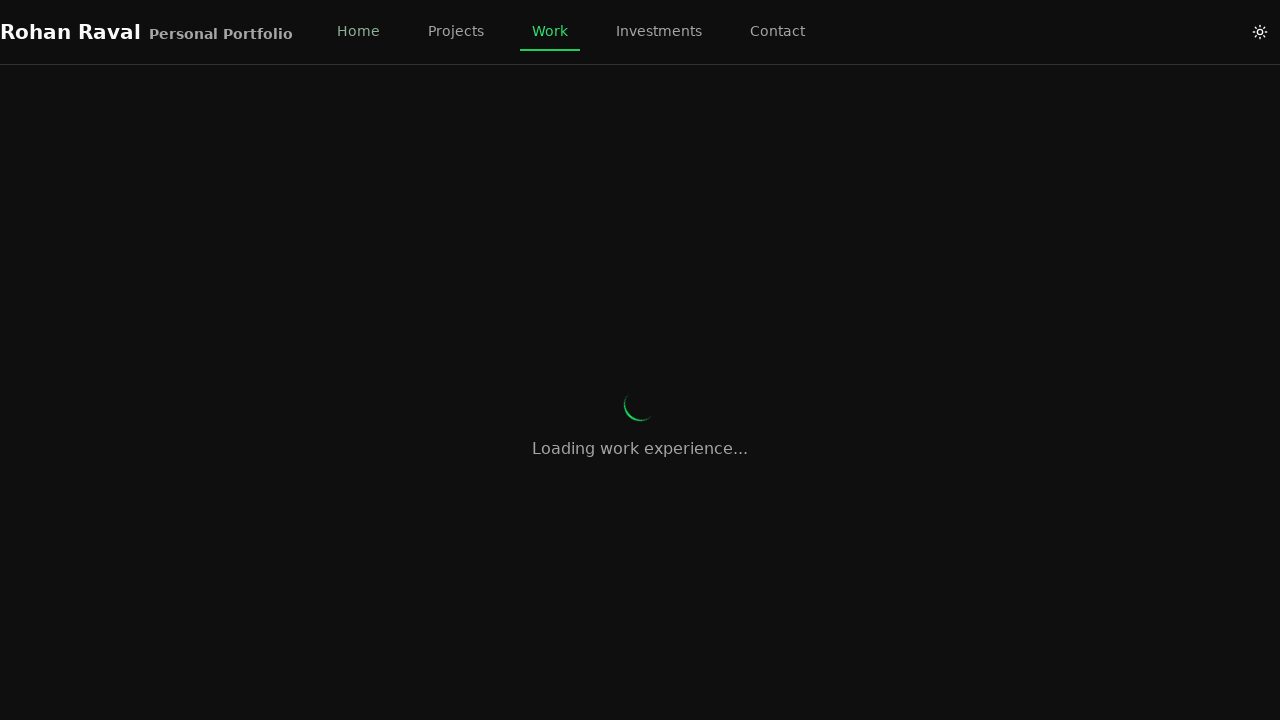

Clicked on logo/name link to return to homepage at (70, 32) on text=Rohan RavalPersonal Portfolio
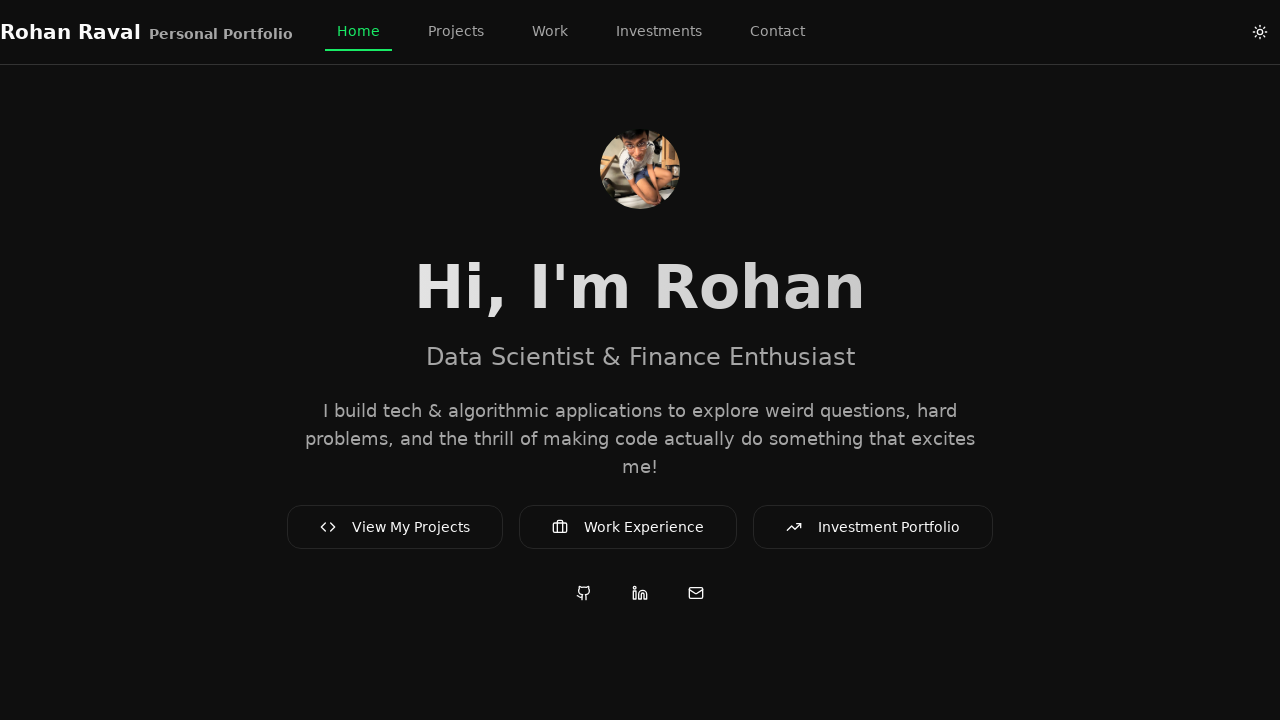

Home section is now visible after clicking logo
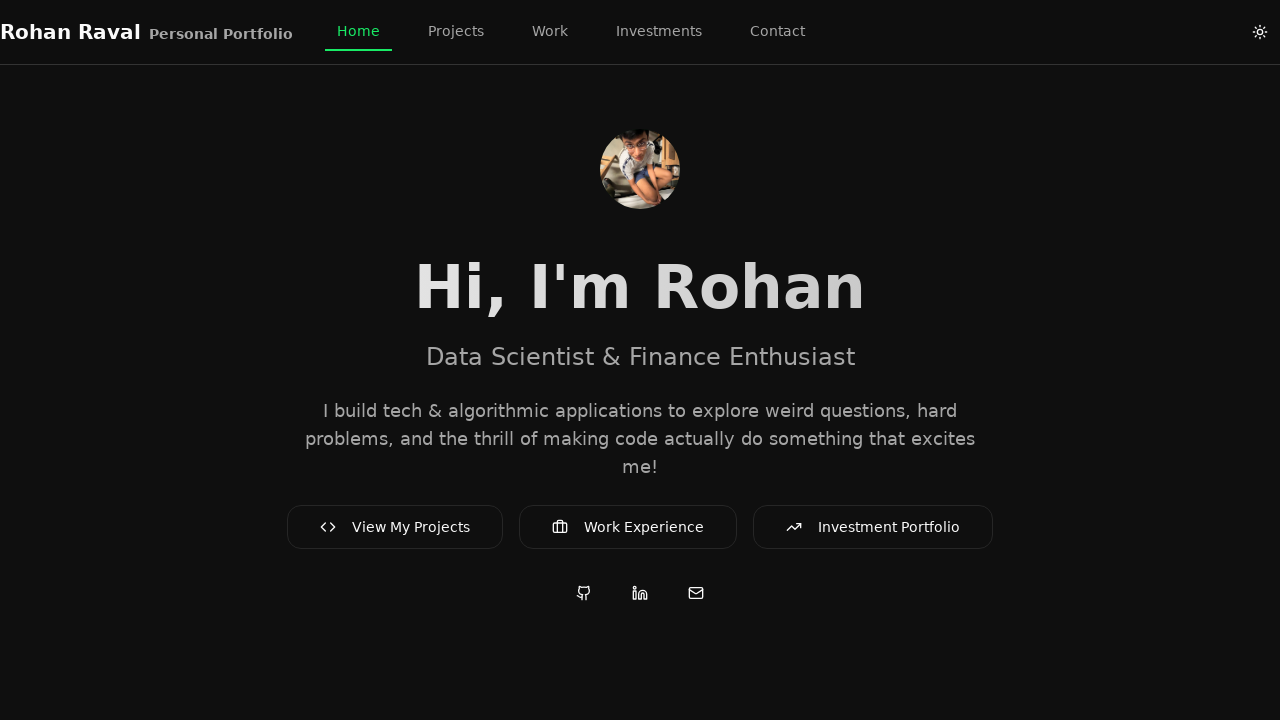

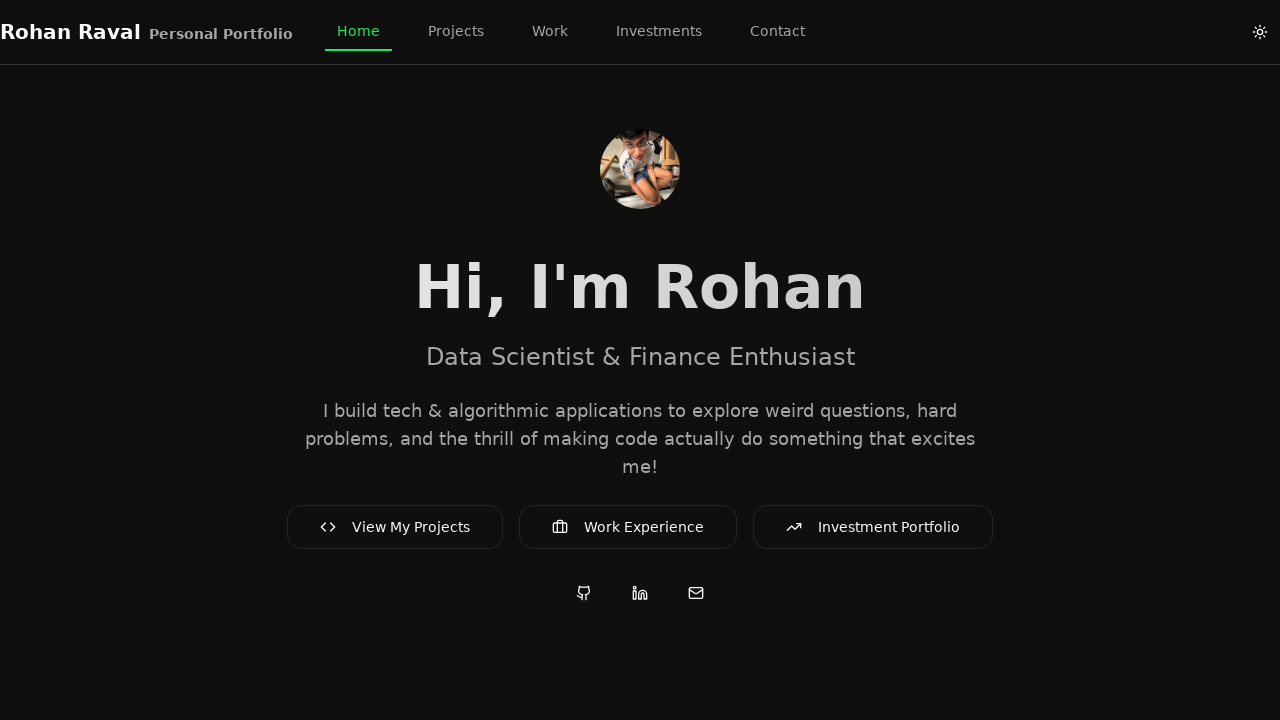